Tests checkbox functionality by clicking an unchecked checkbox and verifying it becomes checked.

Starting URL: https://www.selenium.dev/selenium/web/web-form.html

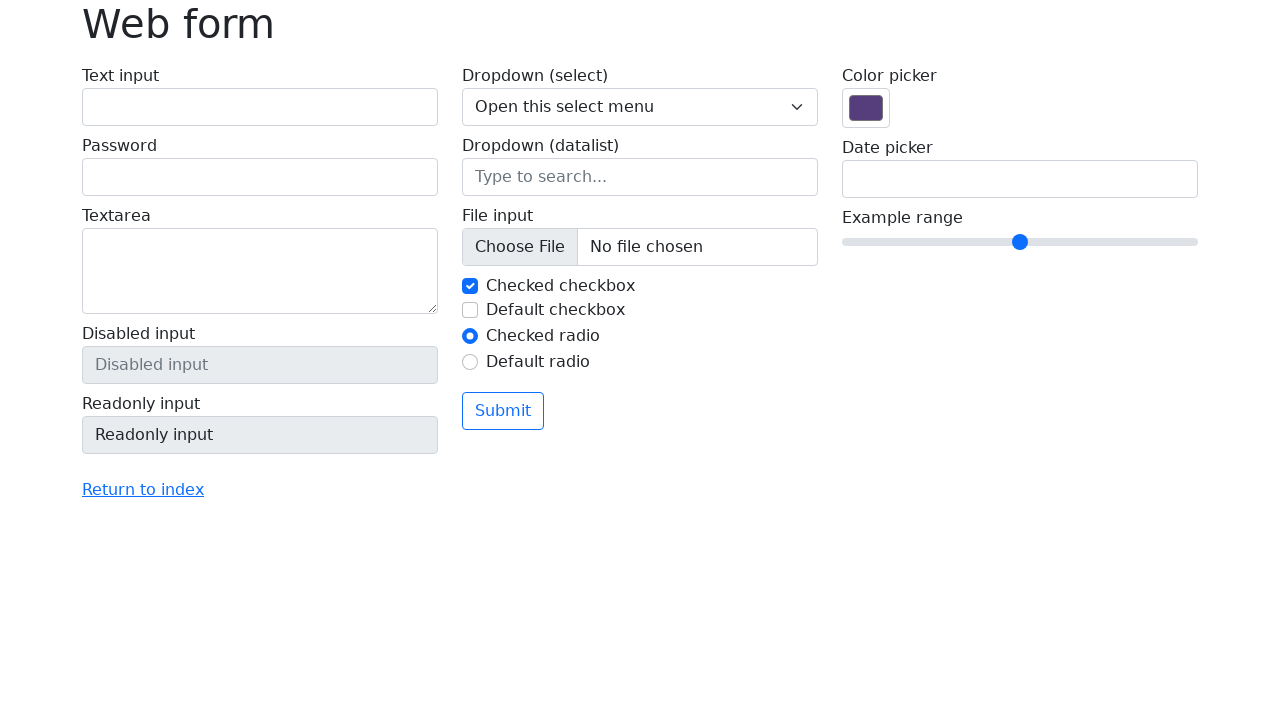

Clicked the unchecked checkbox with id 'my-check-2' at (470, 310) on #my-check-2
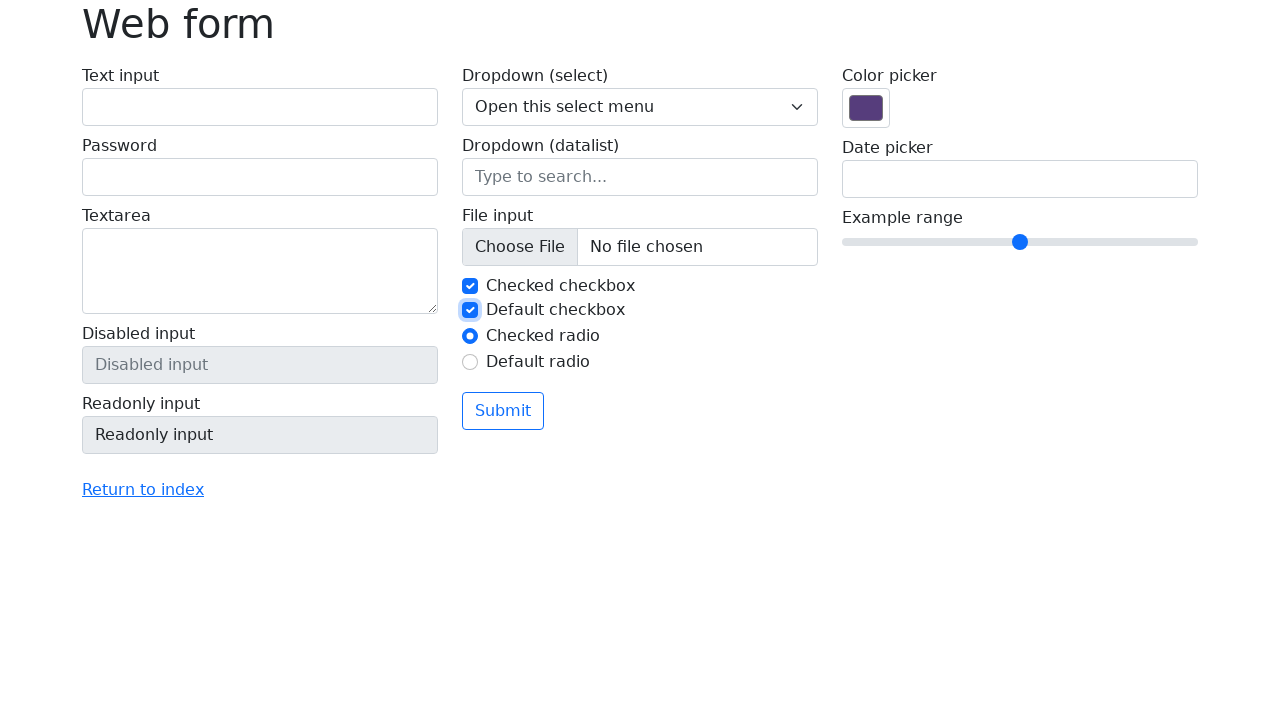

Verified that the checkbox is now checked
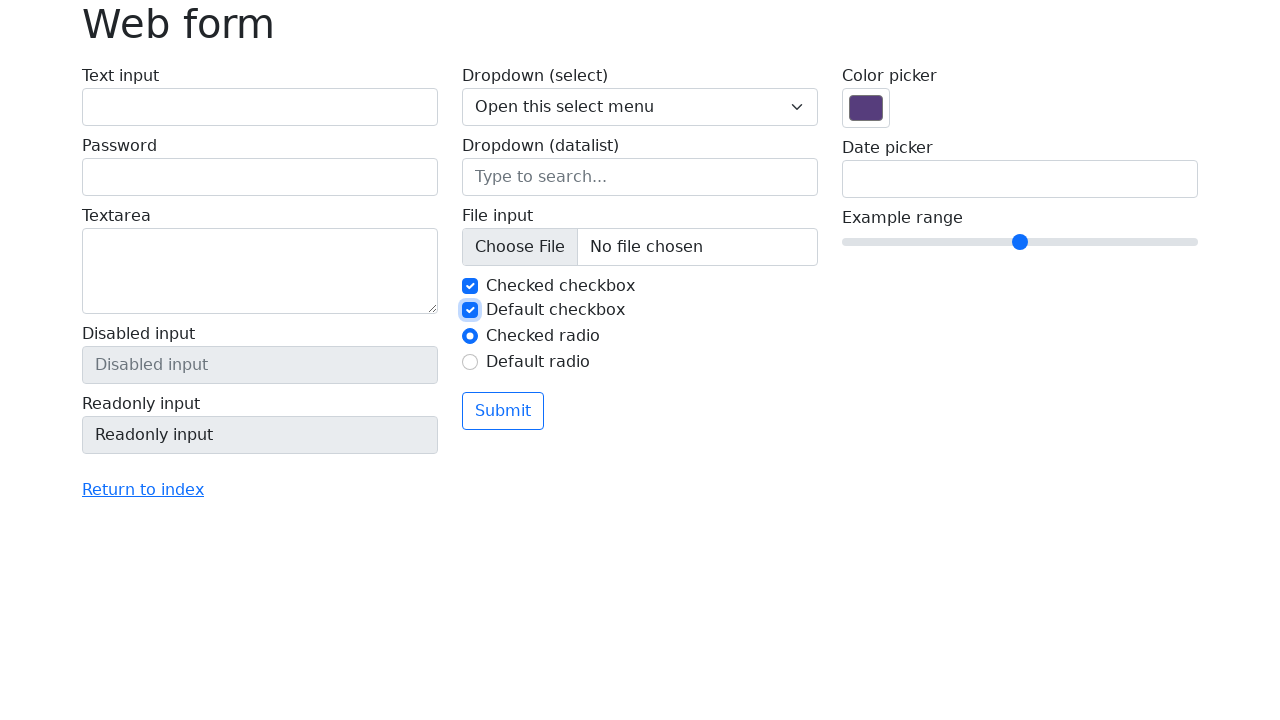

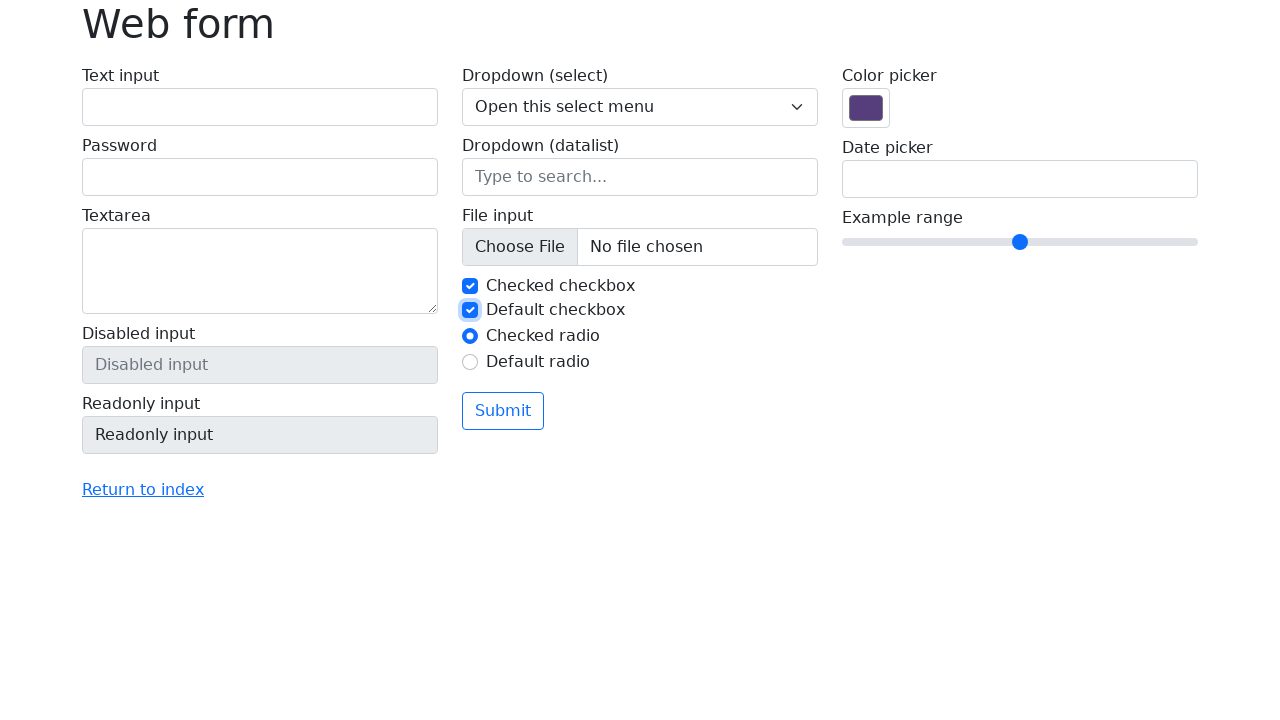